Tests sending the SPACE key to a specific input element and verifies that the page displays the correct key press result.

Starting URL: http://the-internet.herokuapp.com/key_presses

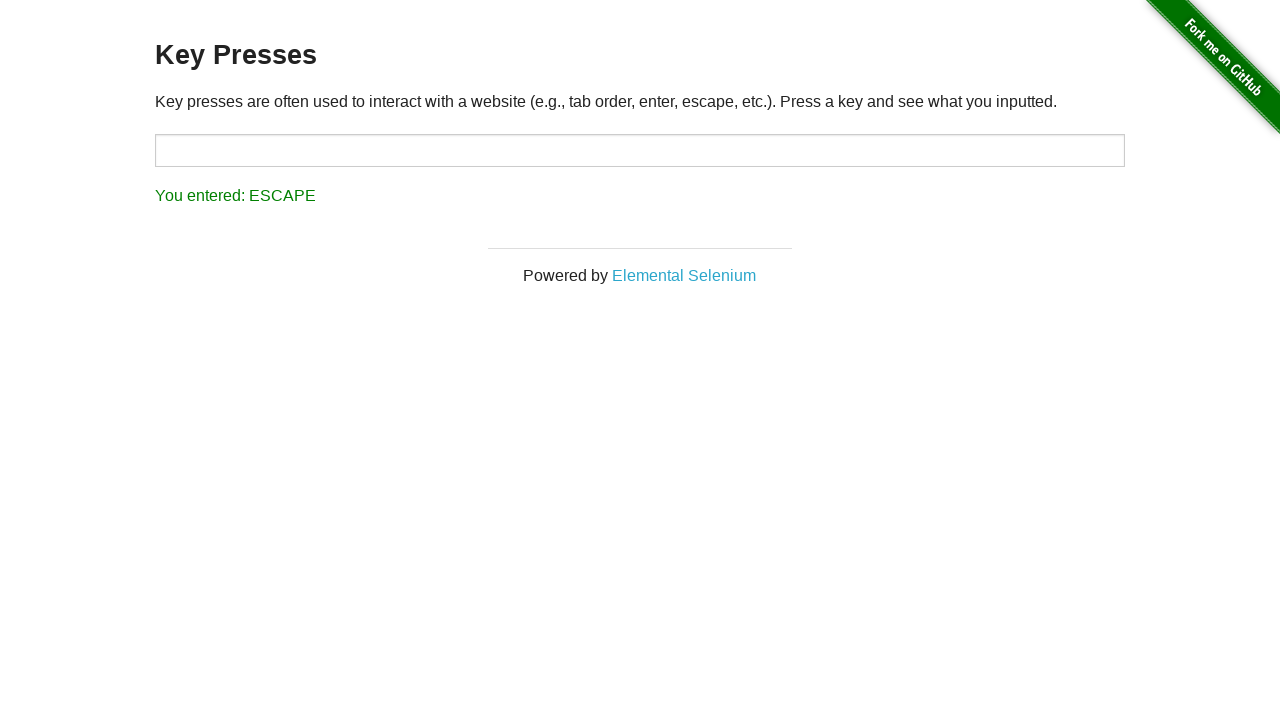

Pressed SPACE key on target input element on #target
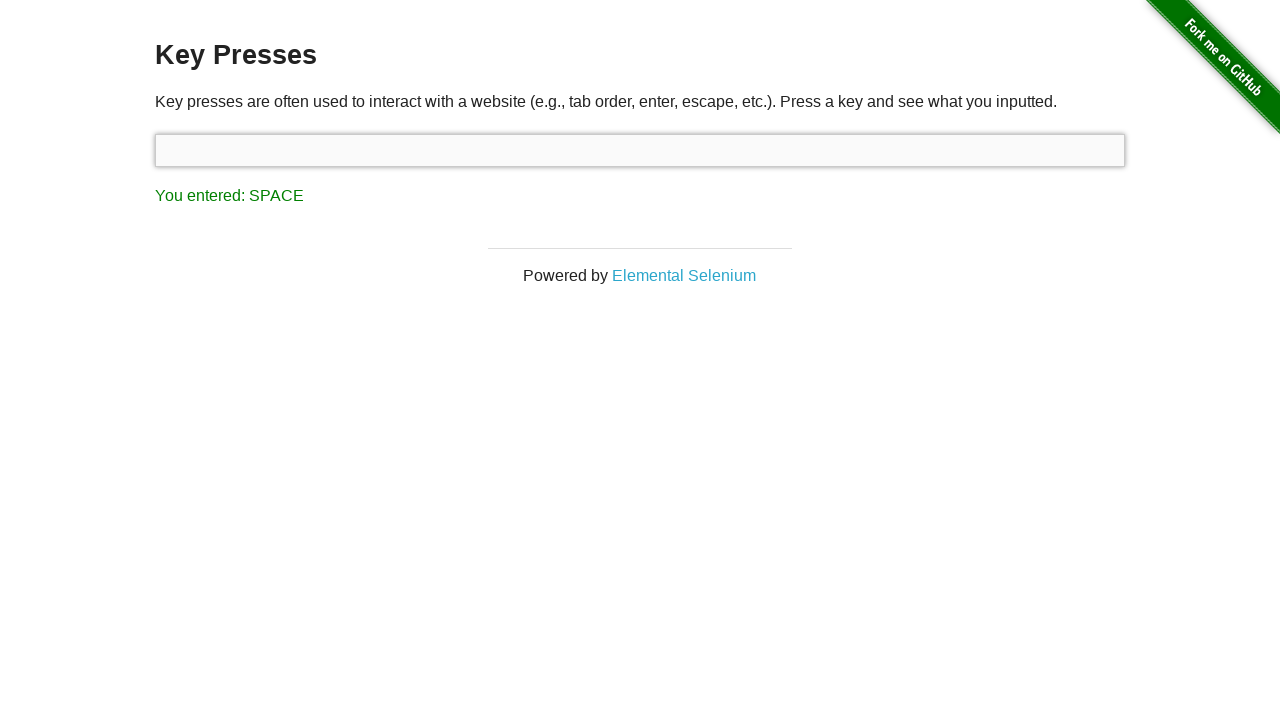

Retrieved result text from result element
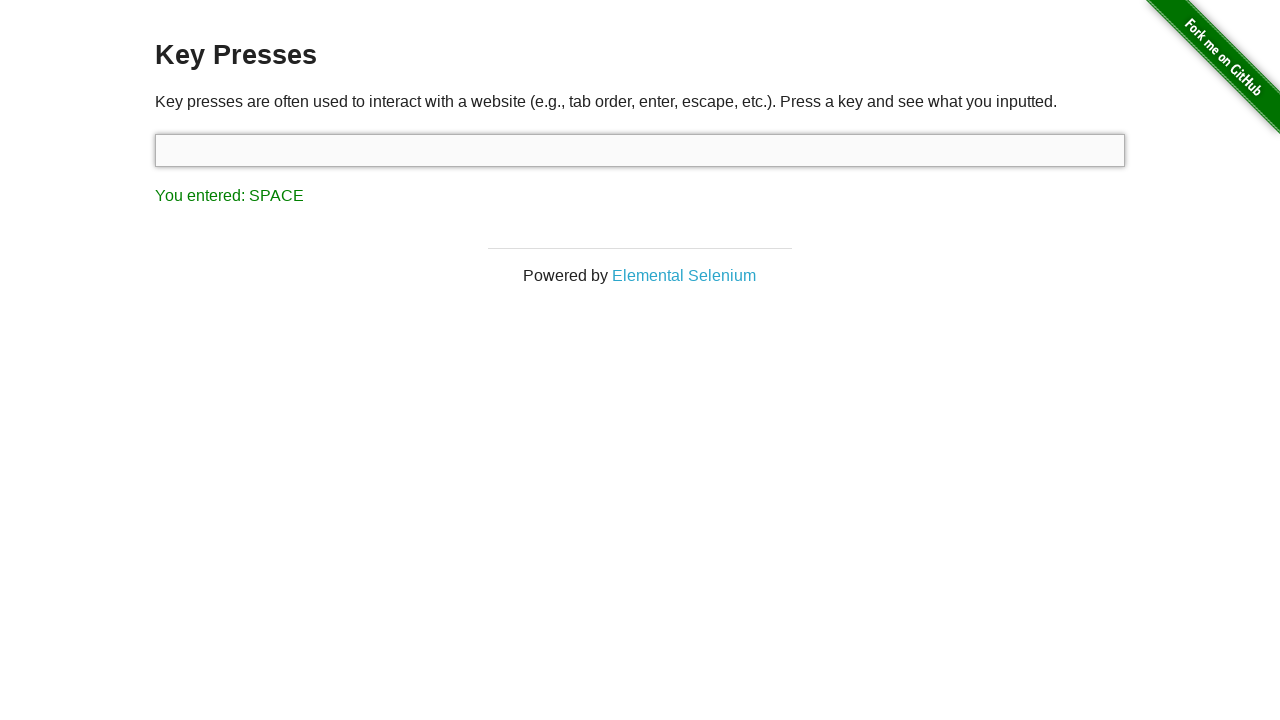

Verified result text displays 'You entered: SPACE'
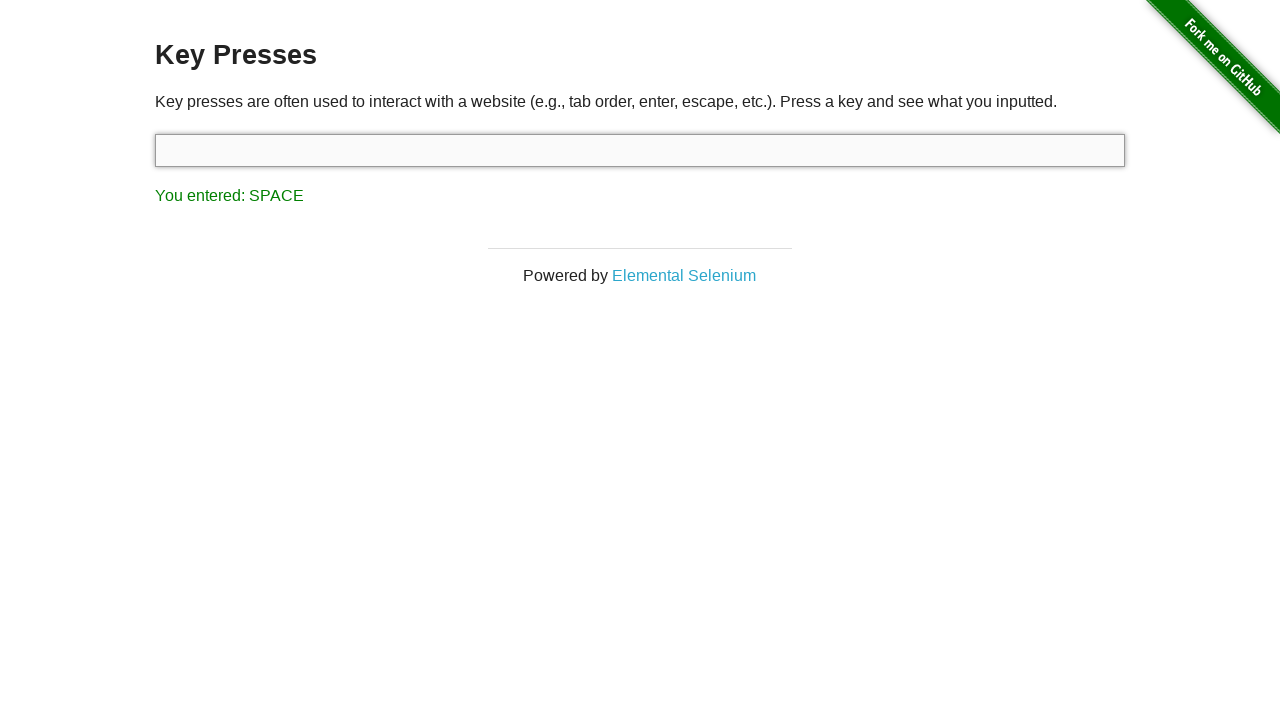

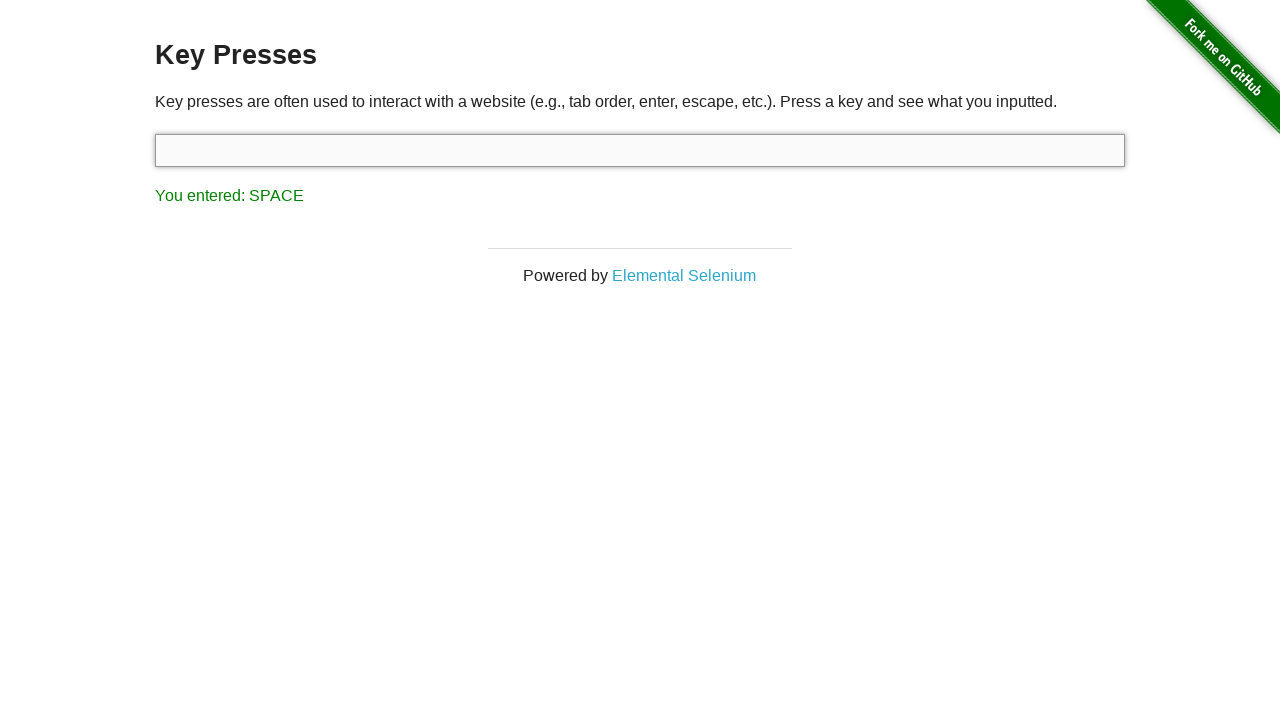